Tests Lazada website by checking the page title and either clicking the login button if title matches or navigating to Tiki if it doesn't

Starting URL: https://www.lazada.vn/

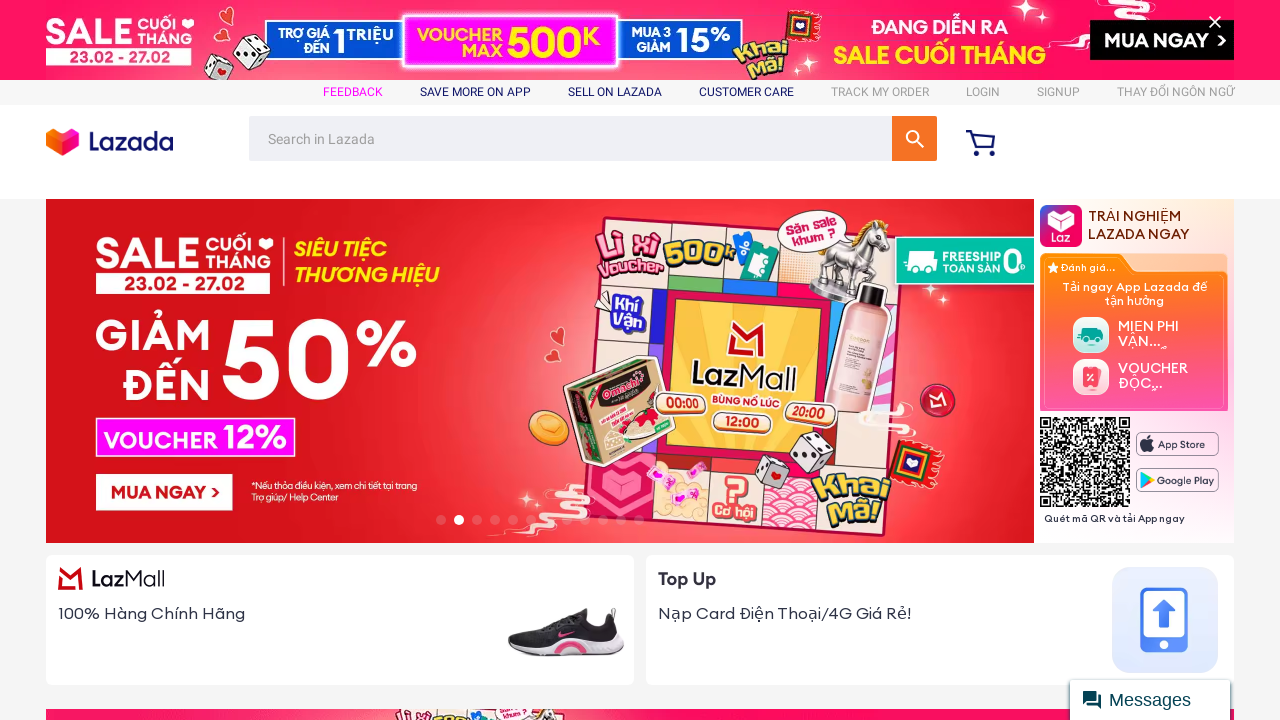

Retrieved page title from Lazada website
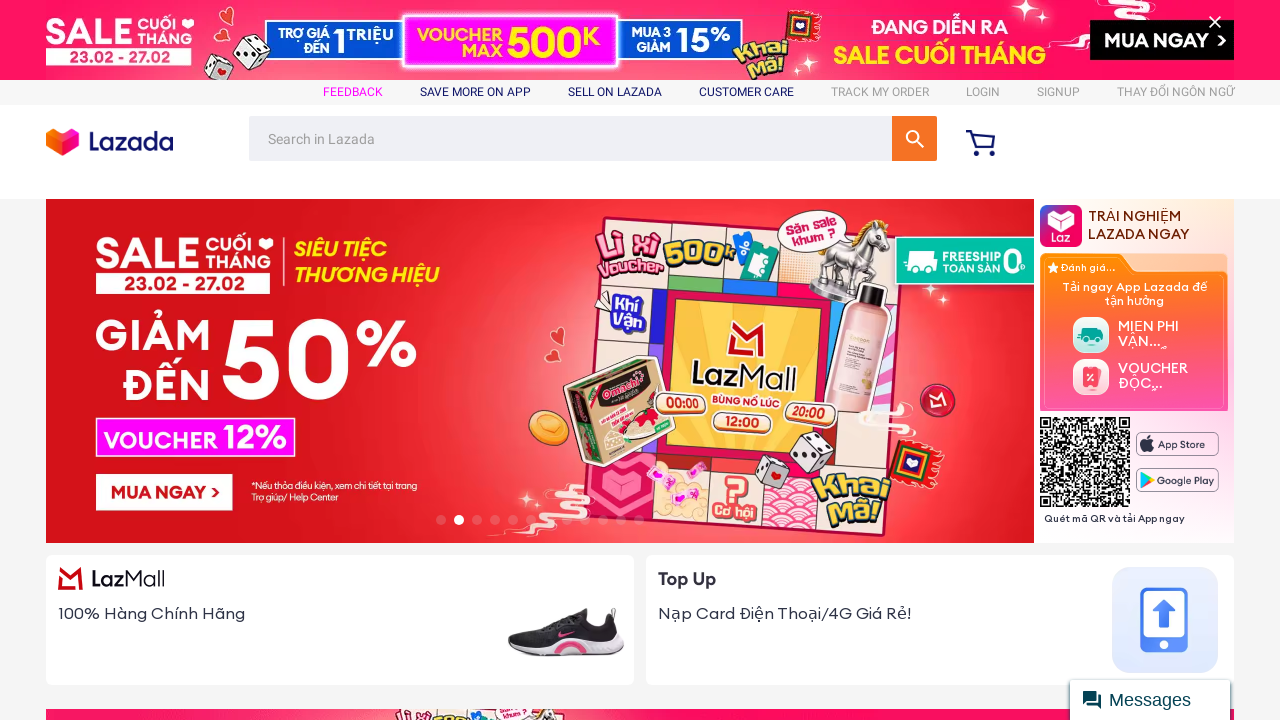

Page title did not match, navigated to Tiki website
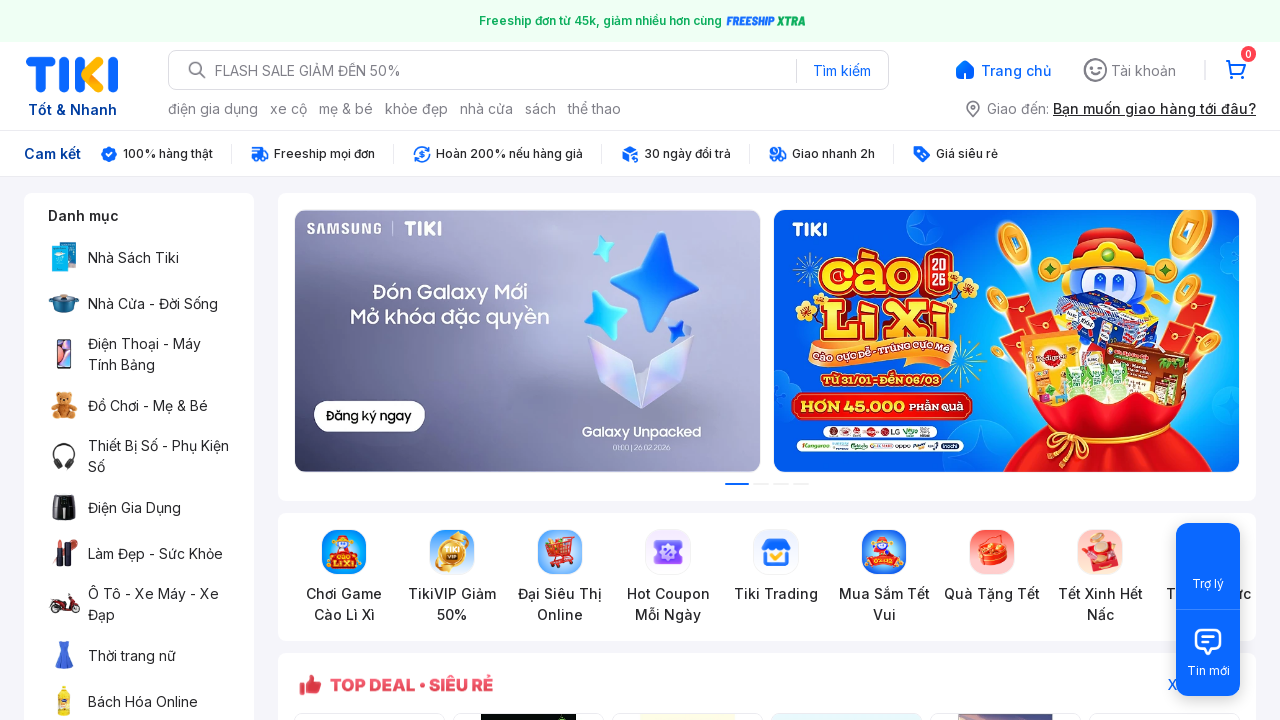

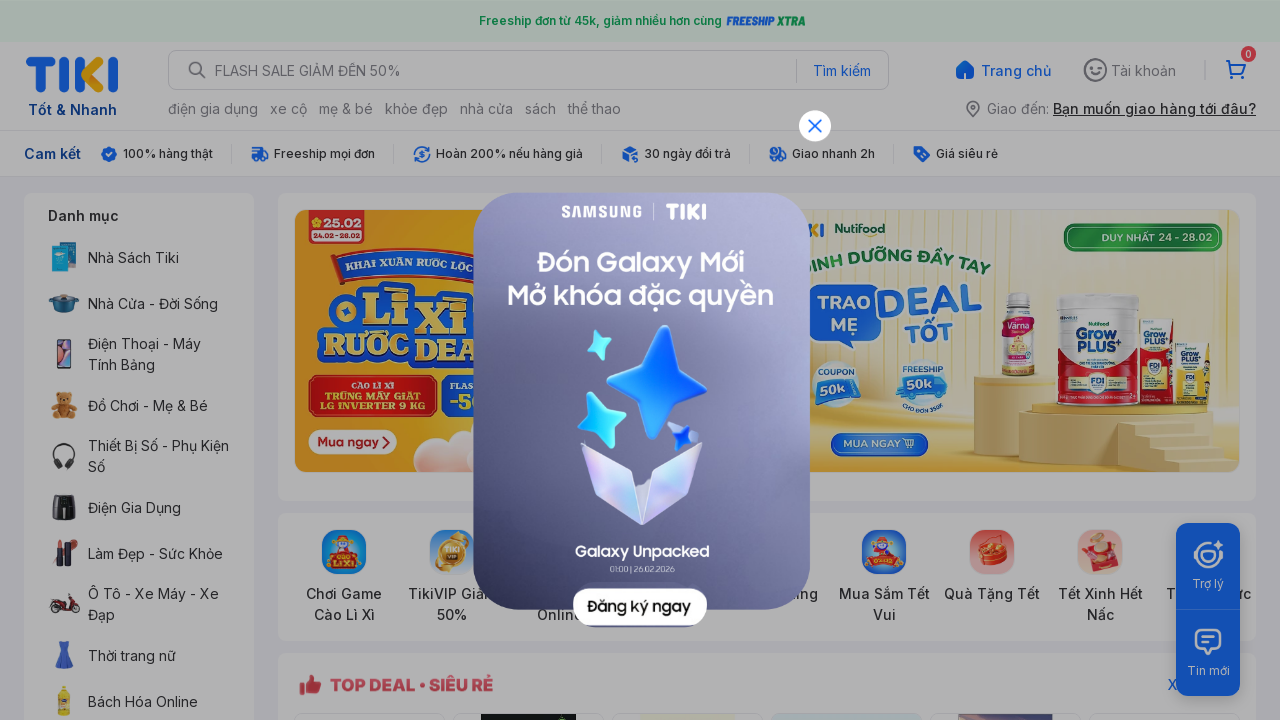